Tests clearing the complete state of all items by checking and then unchecking the toggle all checkbox

Starting URL: https://demo.playwright.dev/todomvc

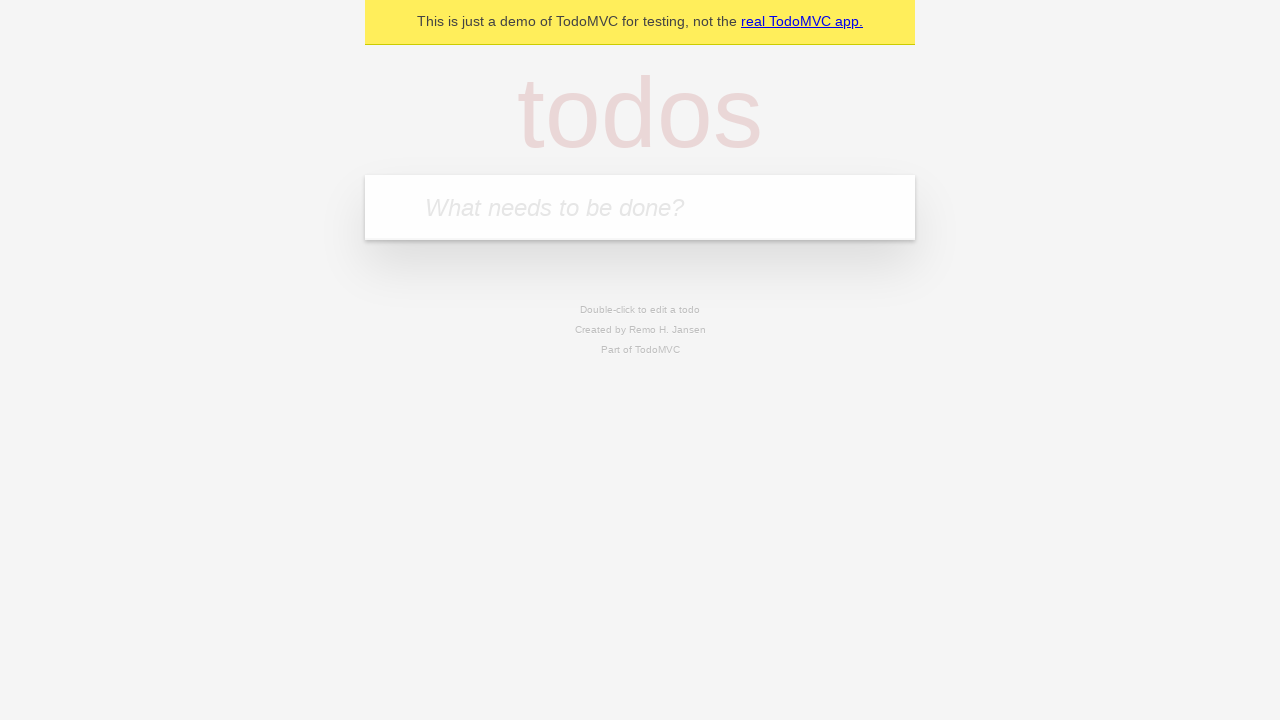

Filled todo input with 'buy some cheese' on internal:attr=[placeholder="What needs to be done?"i]
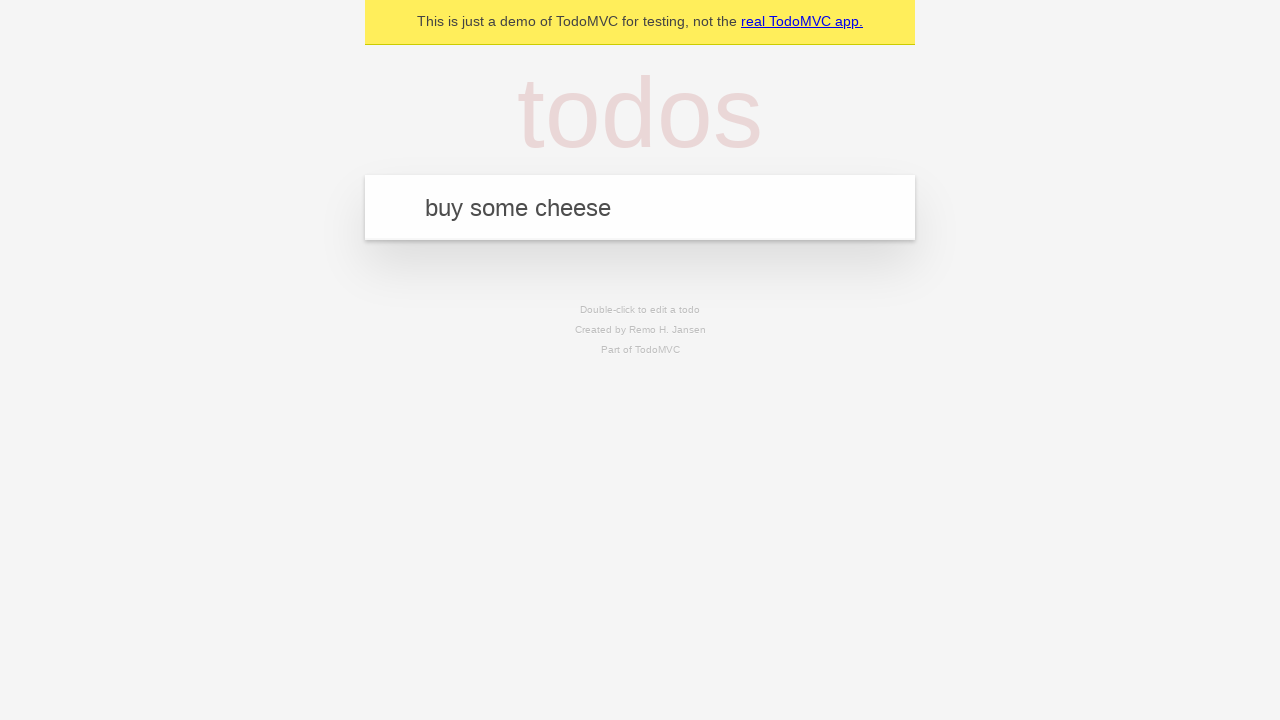

Pressed Enter to add first todo on internal:attr=[placeholder="What needs to be done?"i]
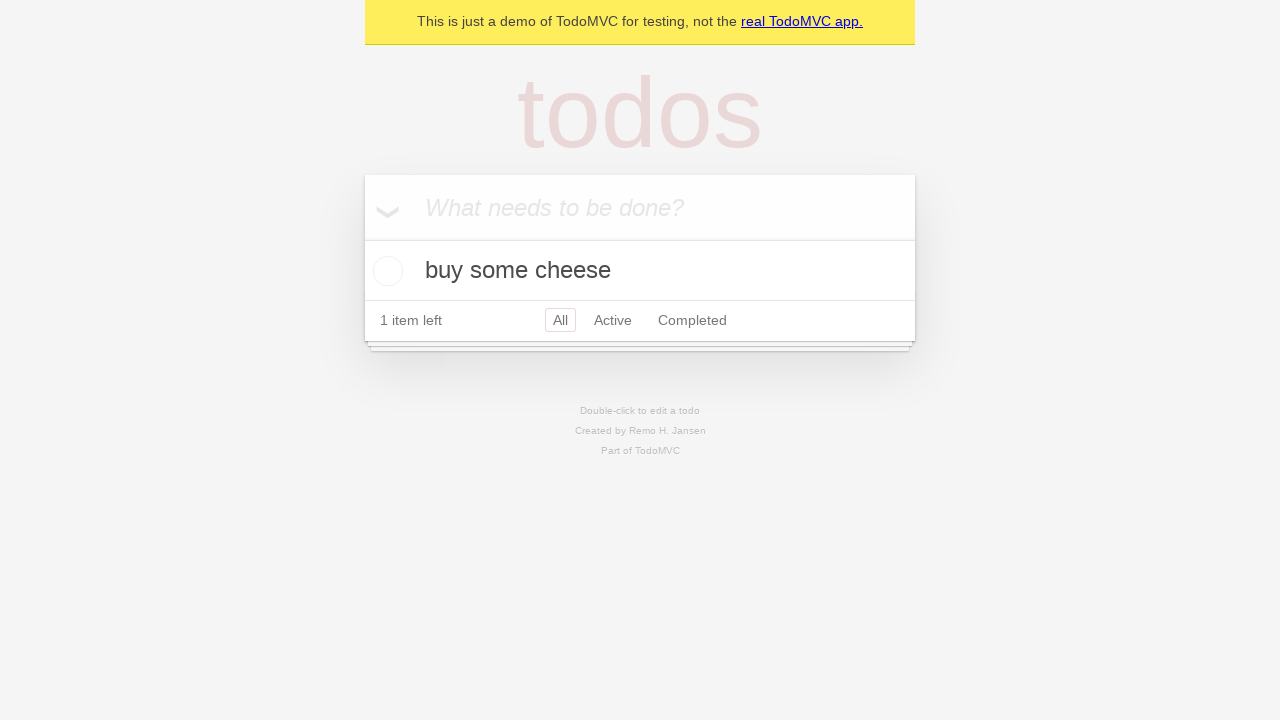

Filled todo input with 'feed the cat' on internal:attr=[placeholder="What needs to be done?"i]
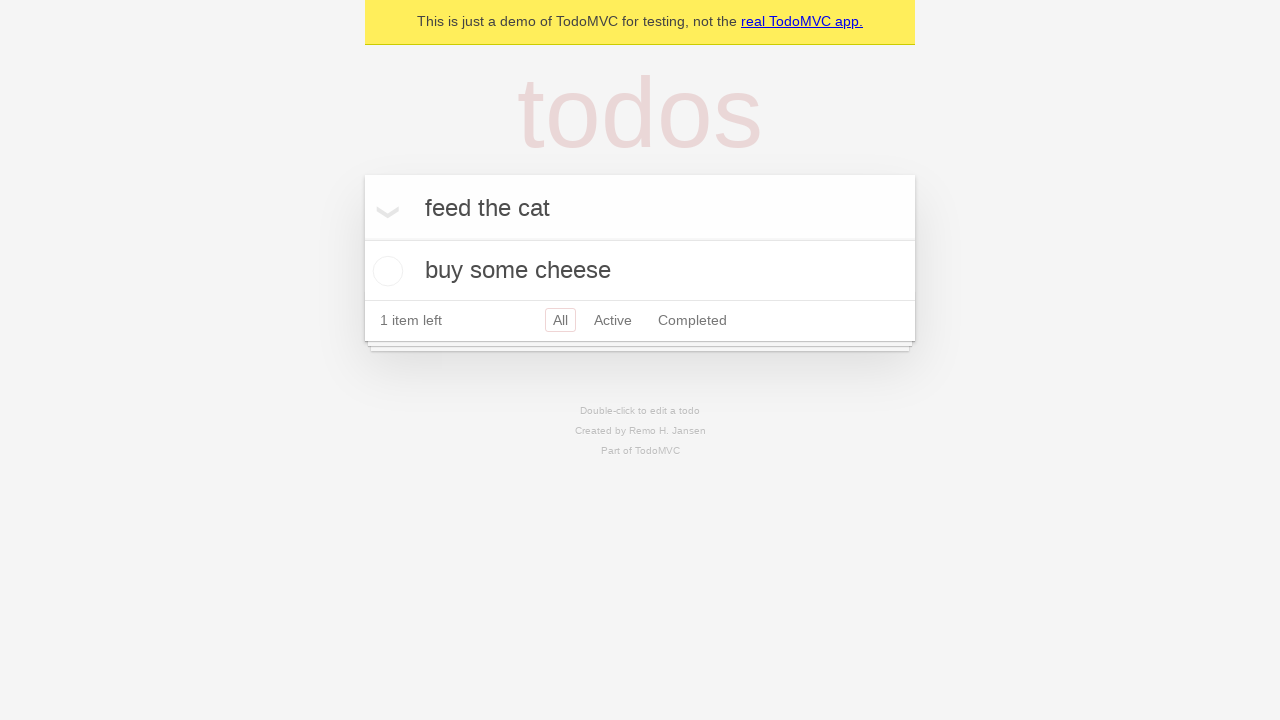

Pressed Enter to add second todo on internal:attr=[placeholder="What needs to be done?"i]
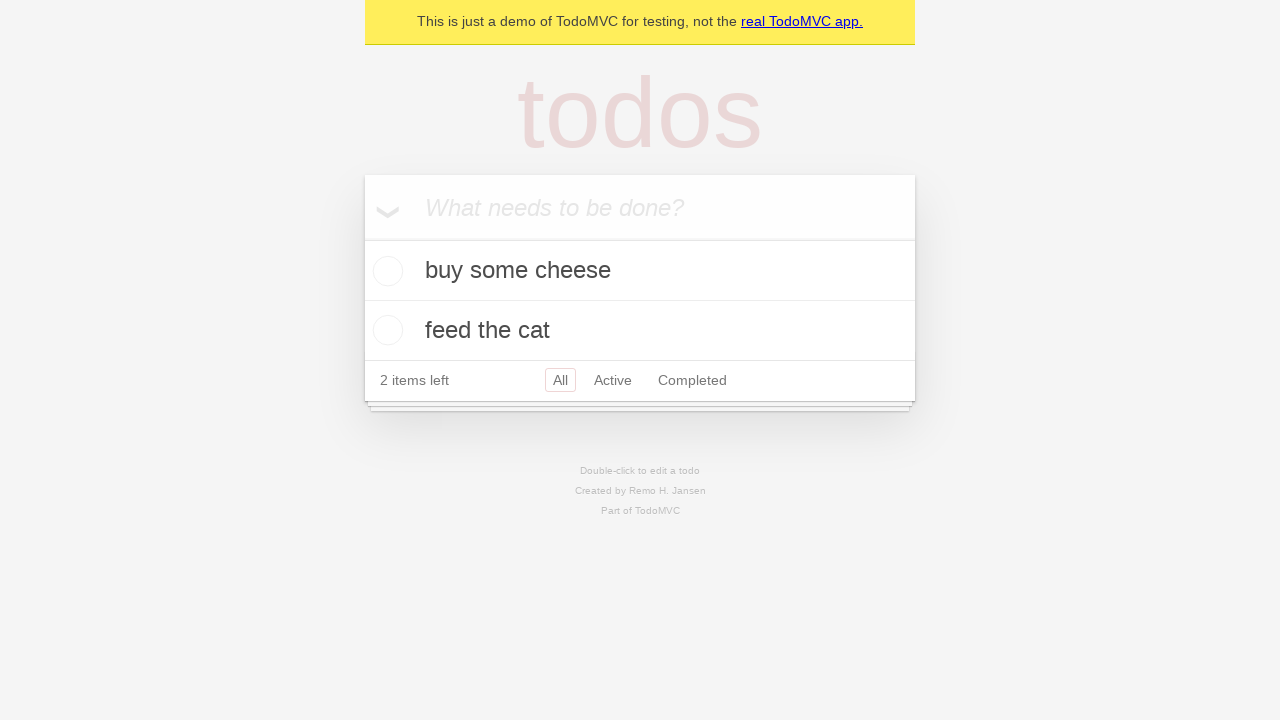

Filled todo input with 'book a doctors appointment' on internal:attr=[placeholder="What needs to be done?"i]
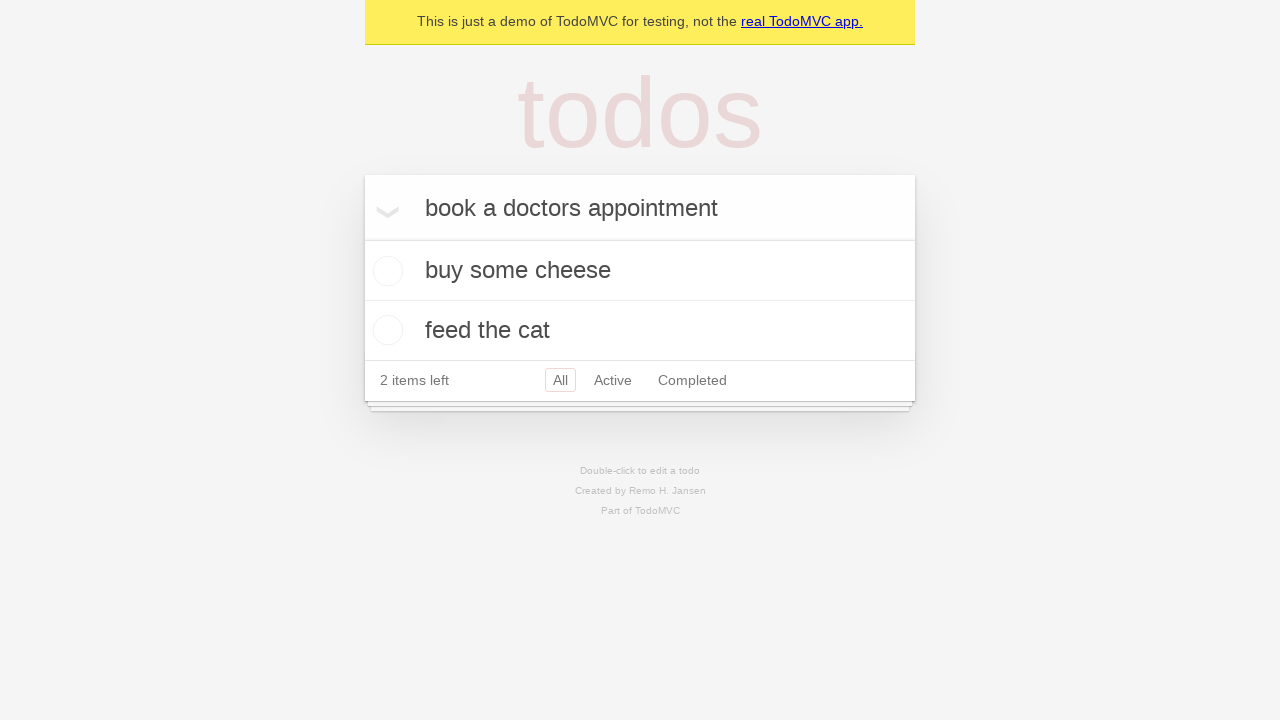

Pressed Enter to add third todo on internal:attr=[placeholder="What needs to be done?"i]
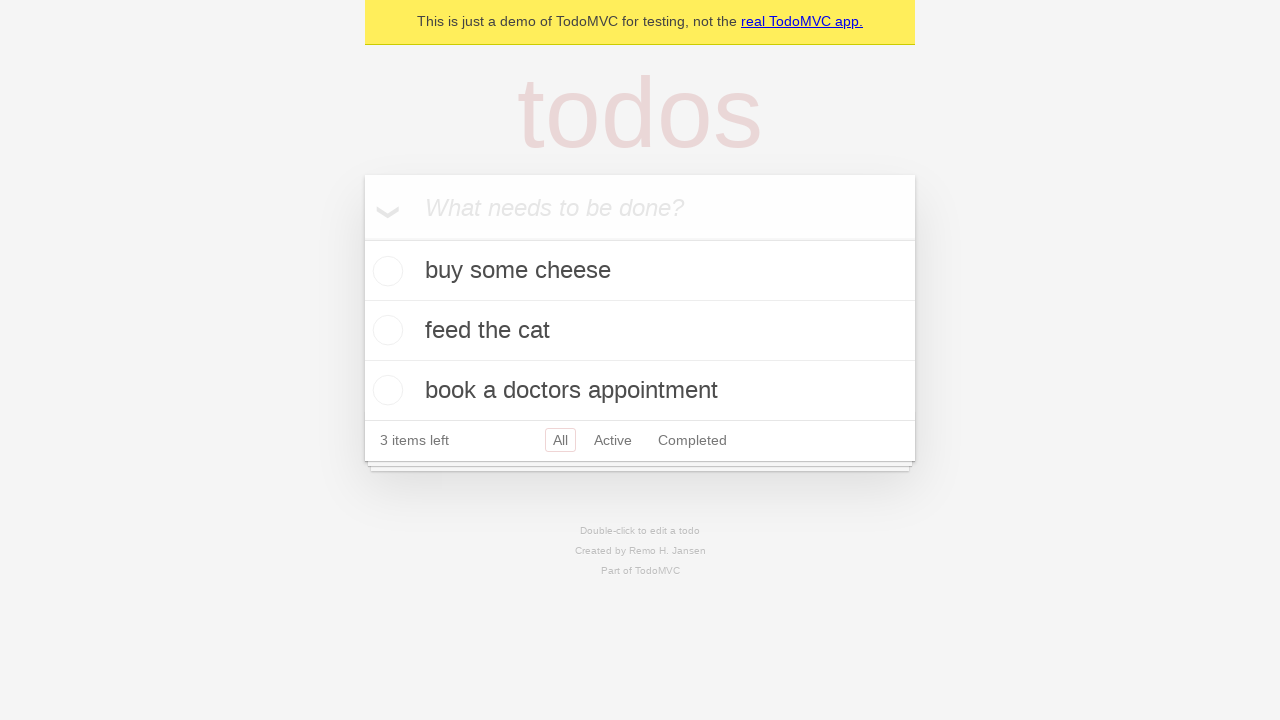

All three todo items loaded and visible
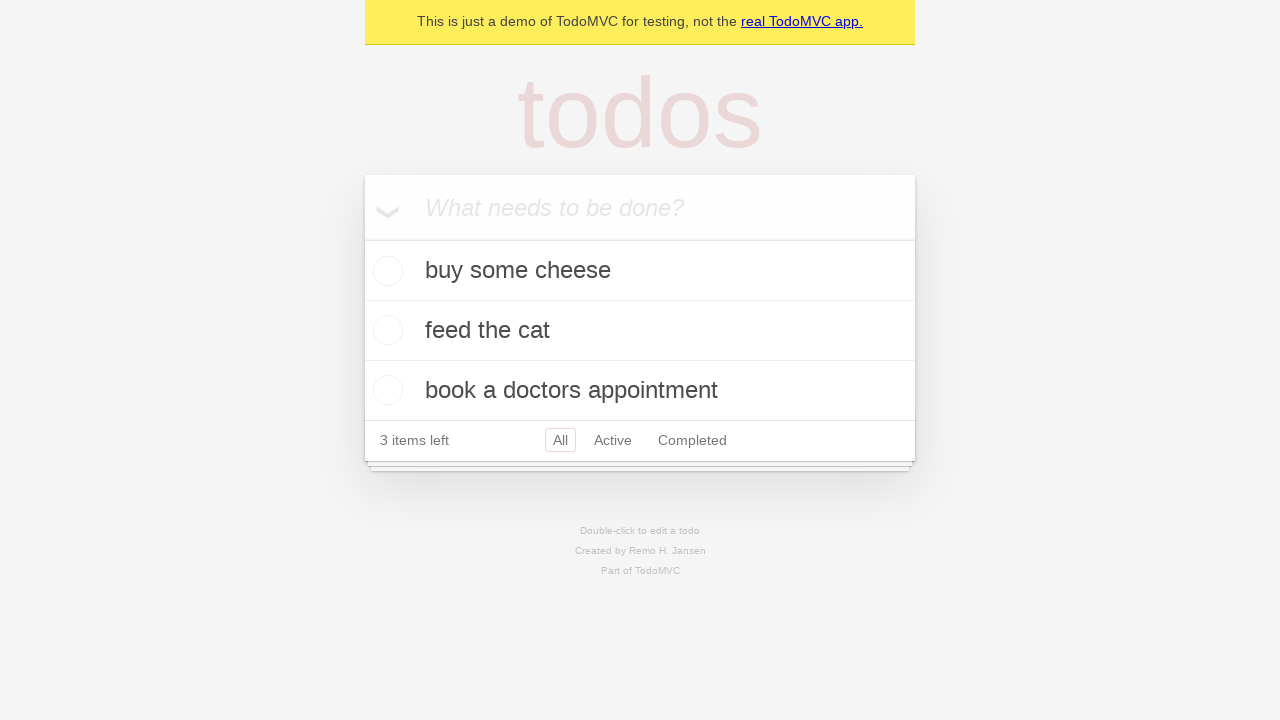

Clicked toggle all checkbox to mark all items as complete at (362, 238) on internal:label="Mark all as complete"i
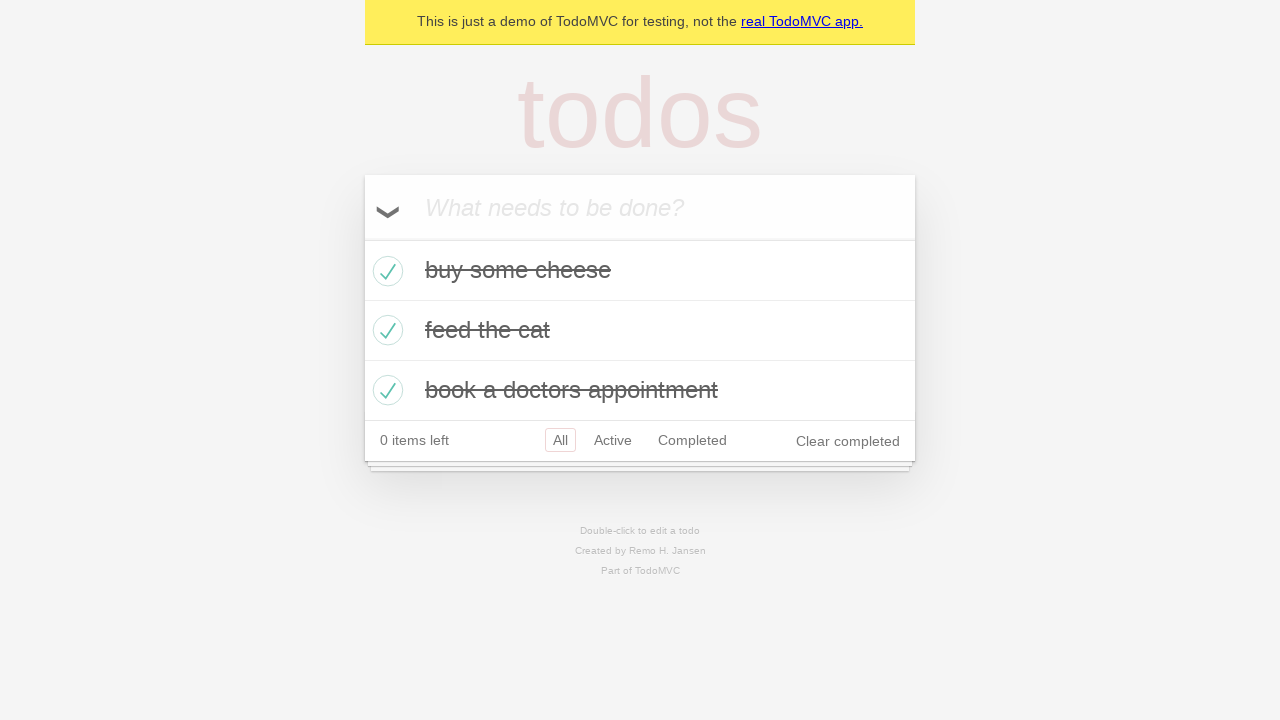

Unchecked toggle all checkbox to clear complete state of all items at (362, 238) on internal:label="Mark all as complete"i
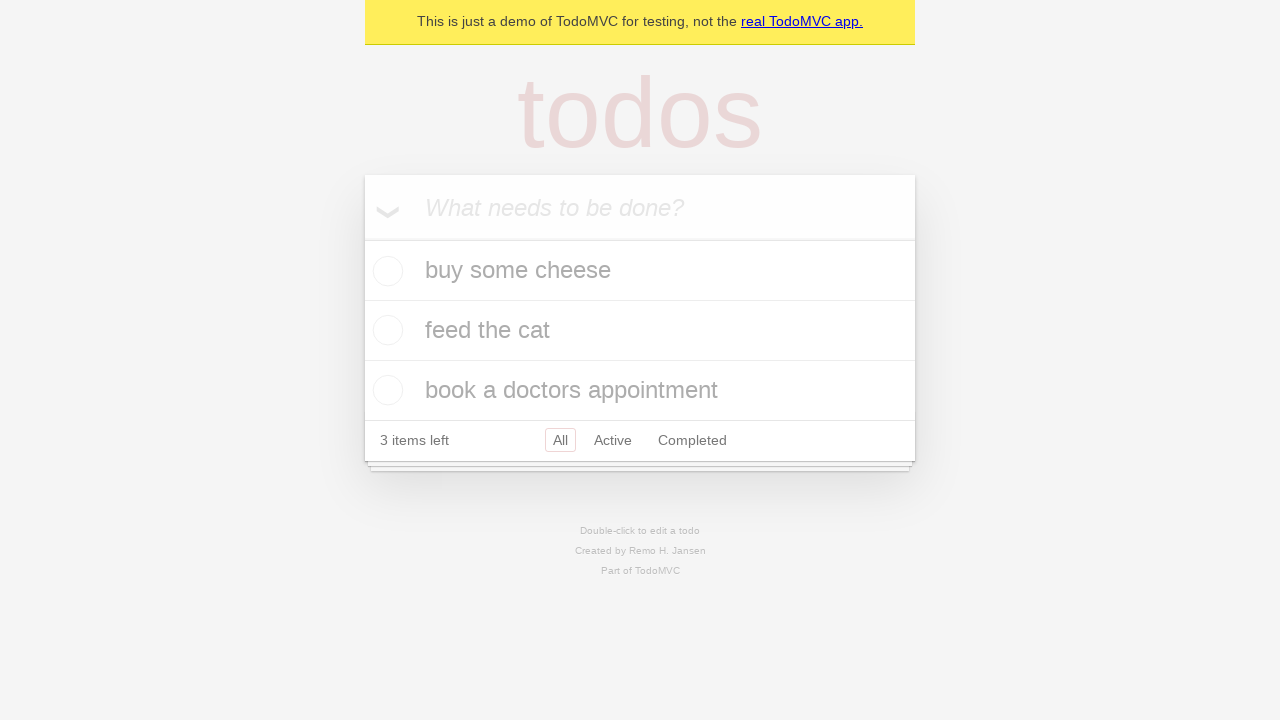

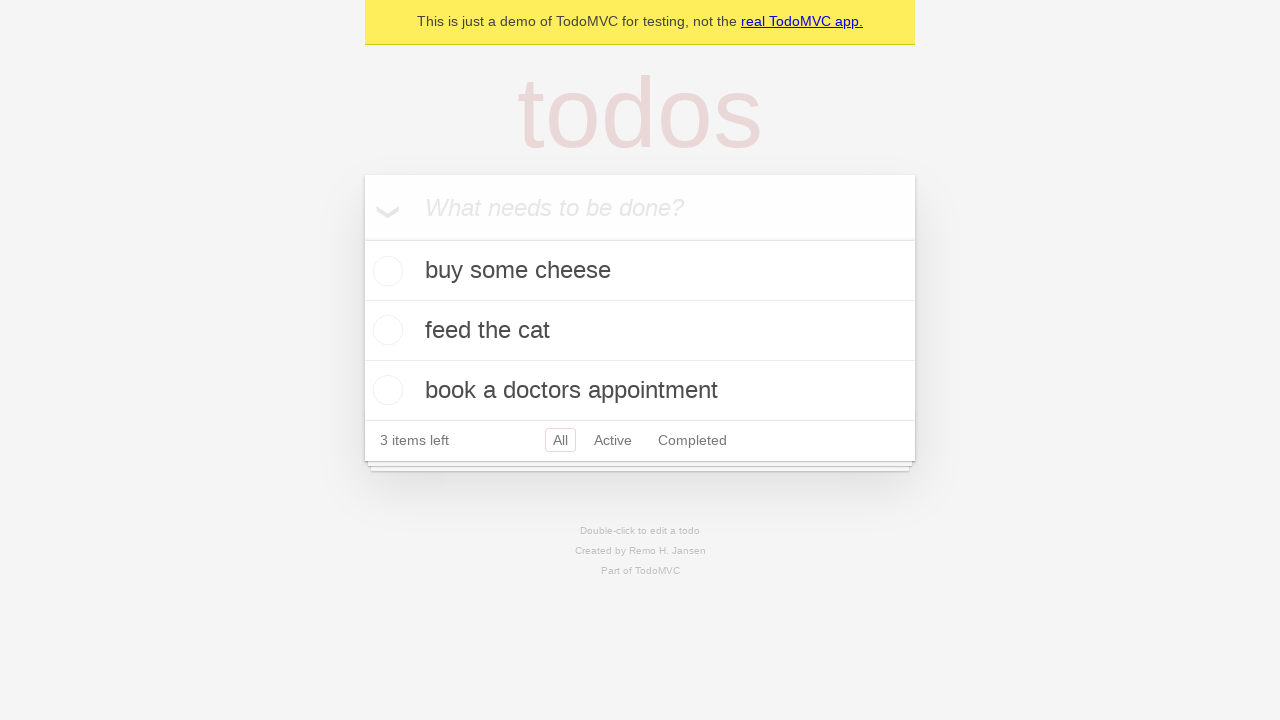